Tests multiple window handling by clicking a link that opens a new window, switching to it, verifying content, then switching back to the original window

Starting URL: https://the-internet.herokuapp.com/windows

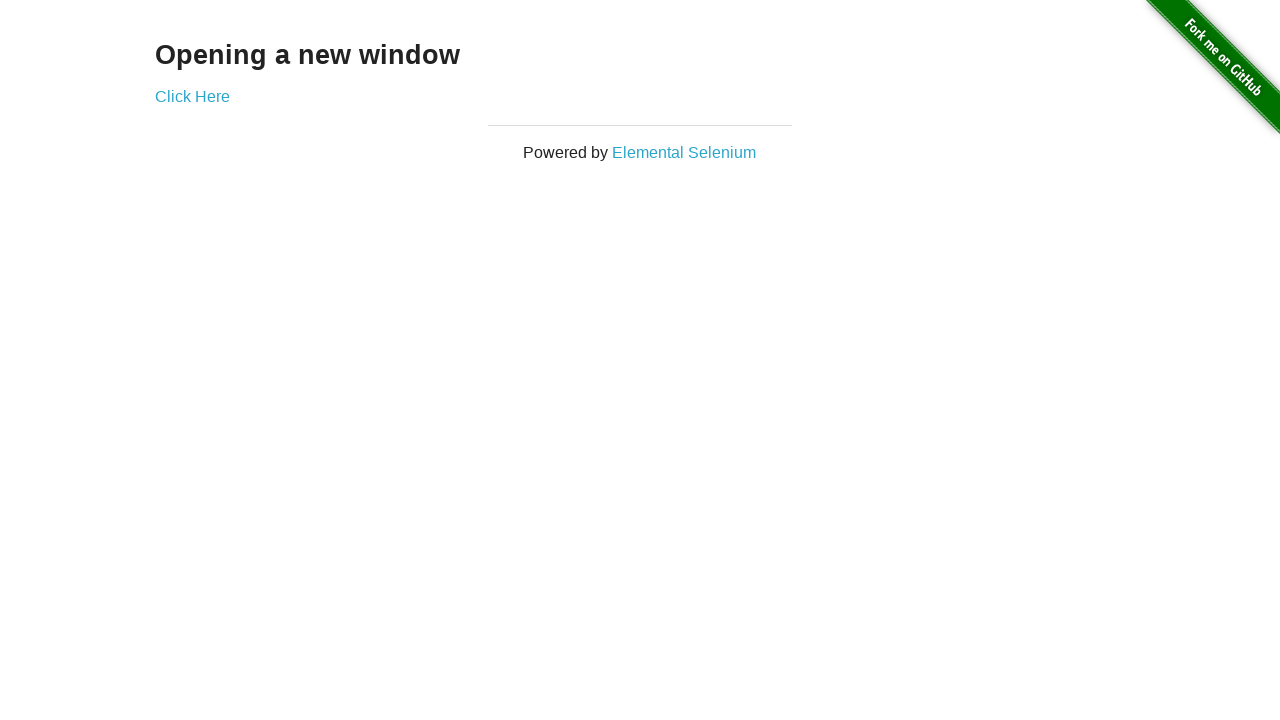

Clicked link to open new window at (192, 96) on .example > a
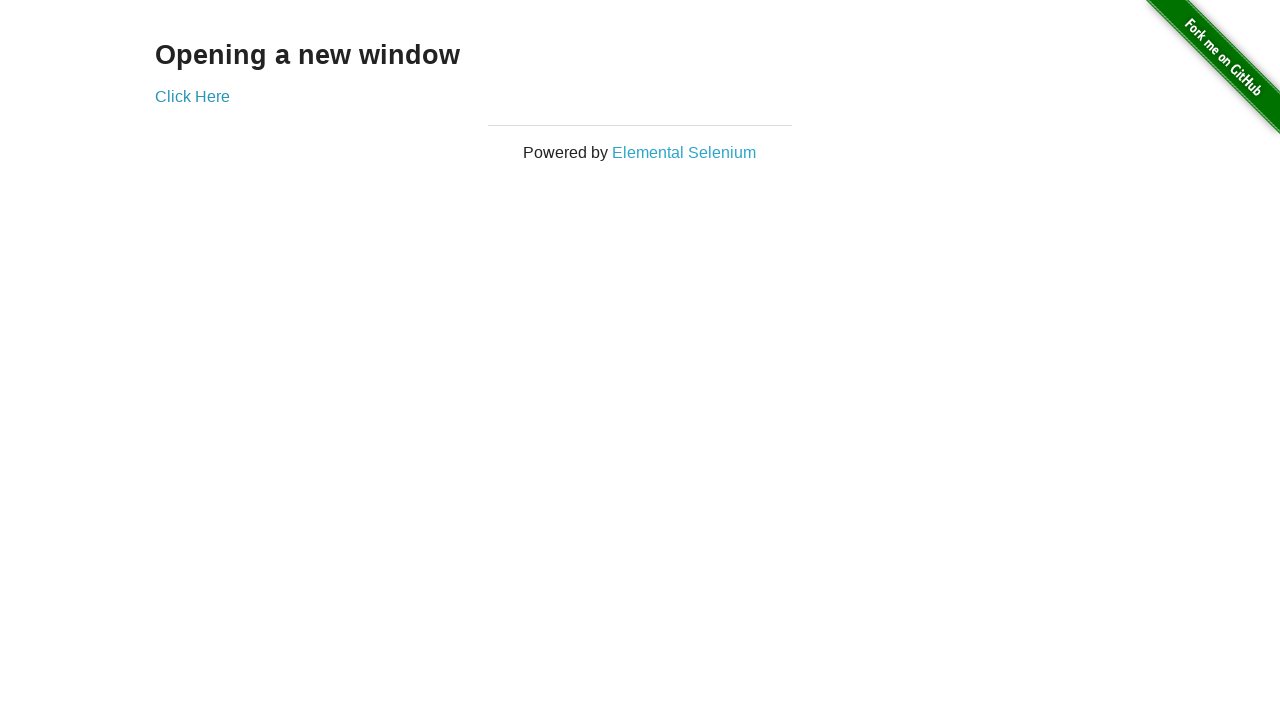

New window loaded
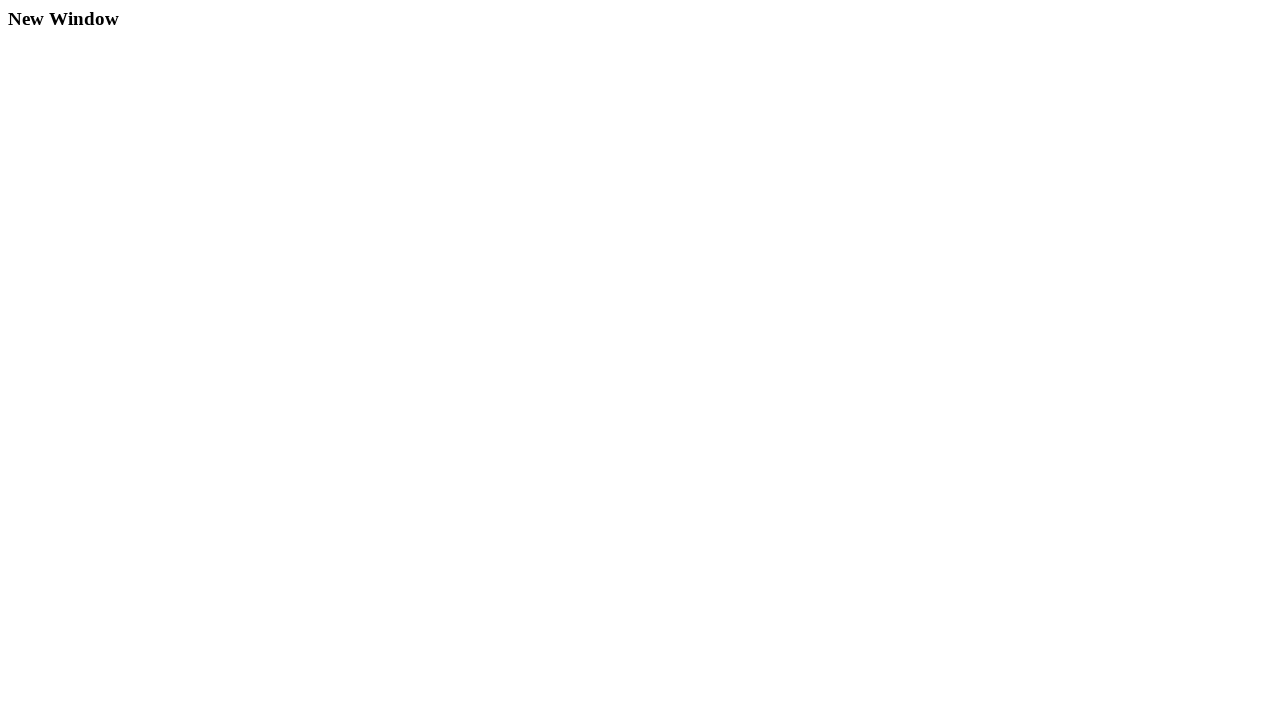

Located heading element in new window
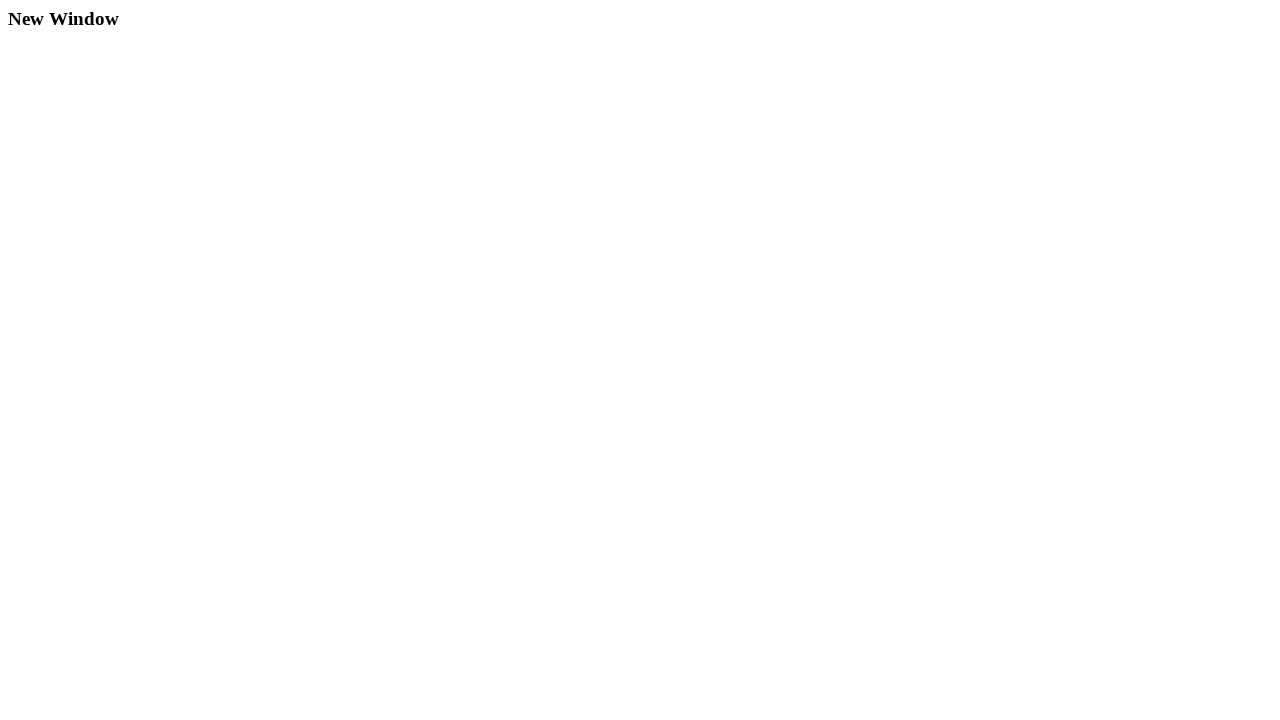

Verified new window heading text is 'New Window'
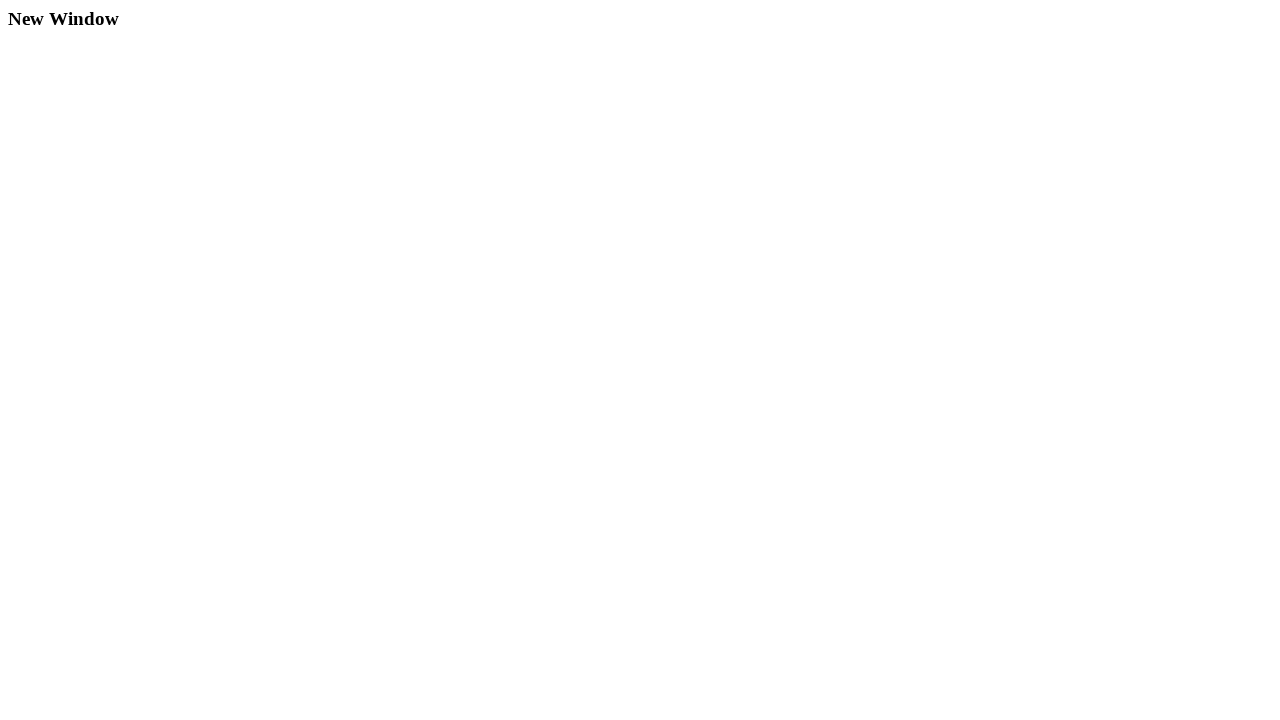

Closed new window
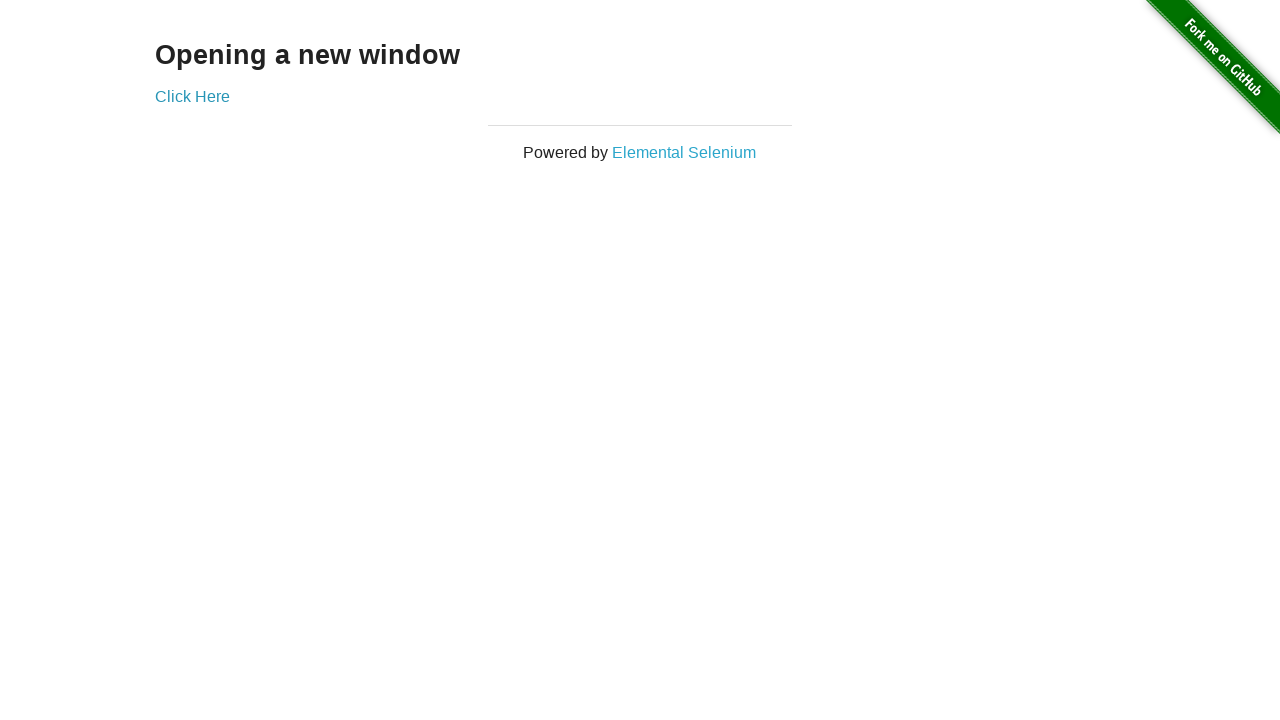

Located heading element in original window
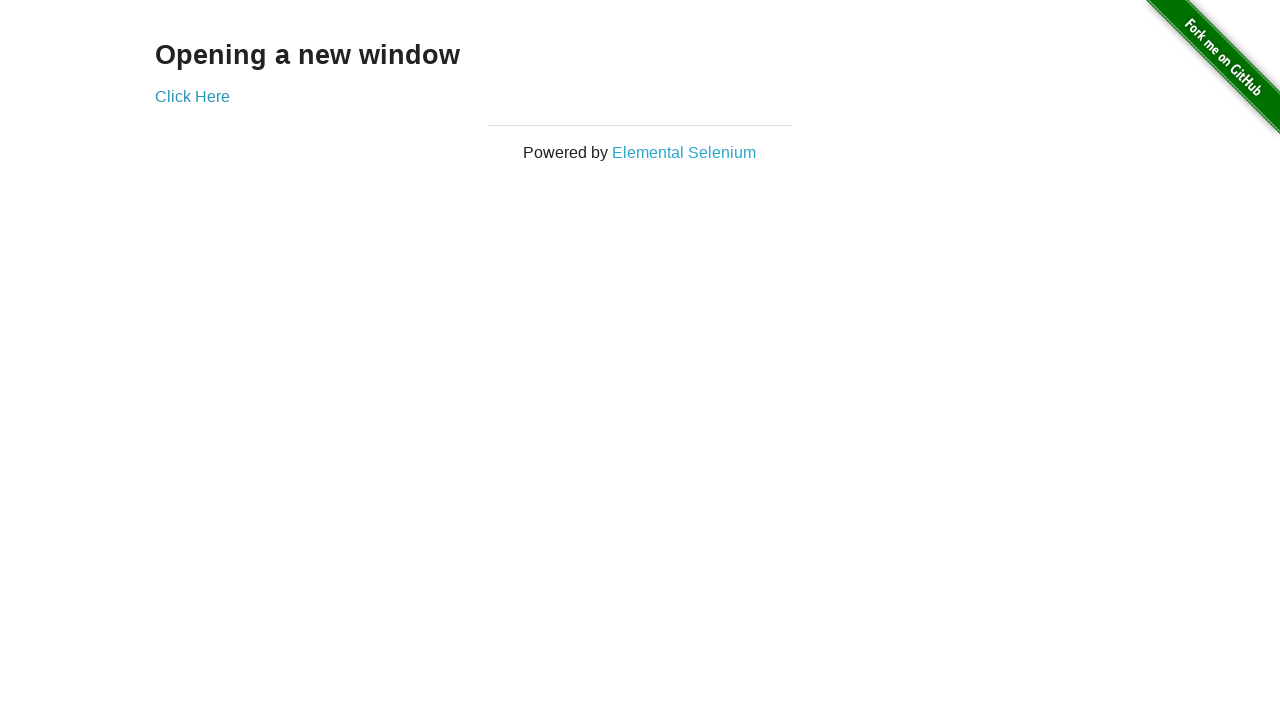

Verified original window heading text is 'Opening a new window'
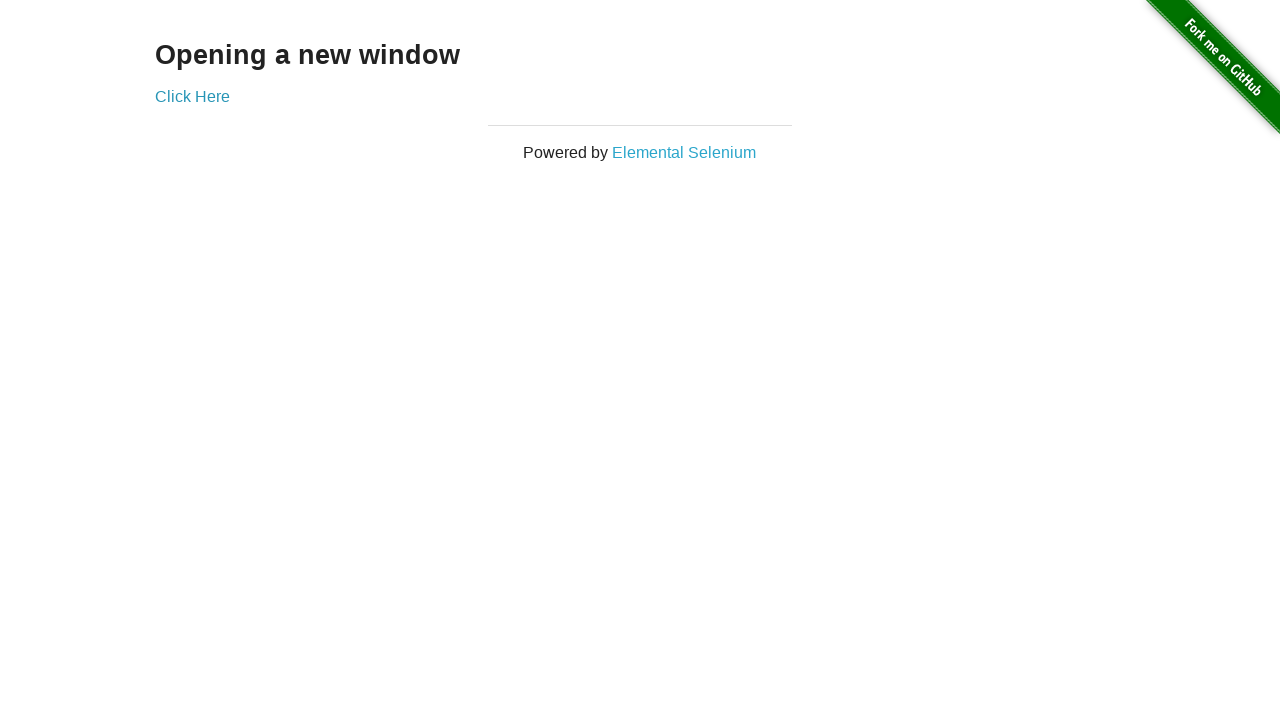

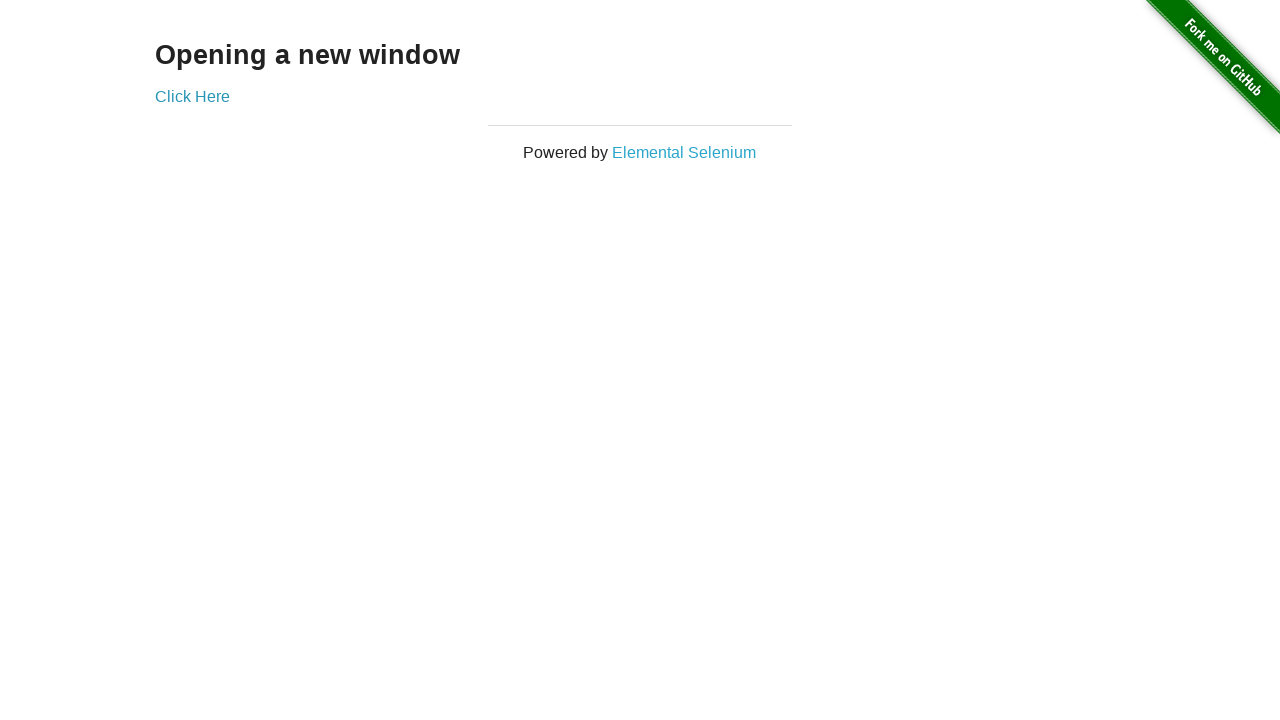